Tests a math quiz page by reading two numbers displayed on the page, calculating their sum, selecting the correct answer from a dropdown, and submitting the form.

Starting URL: http://suninjuly.github.io/selects2.html

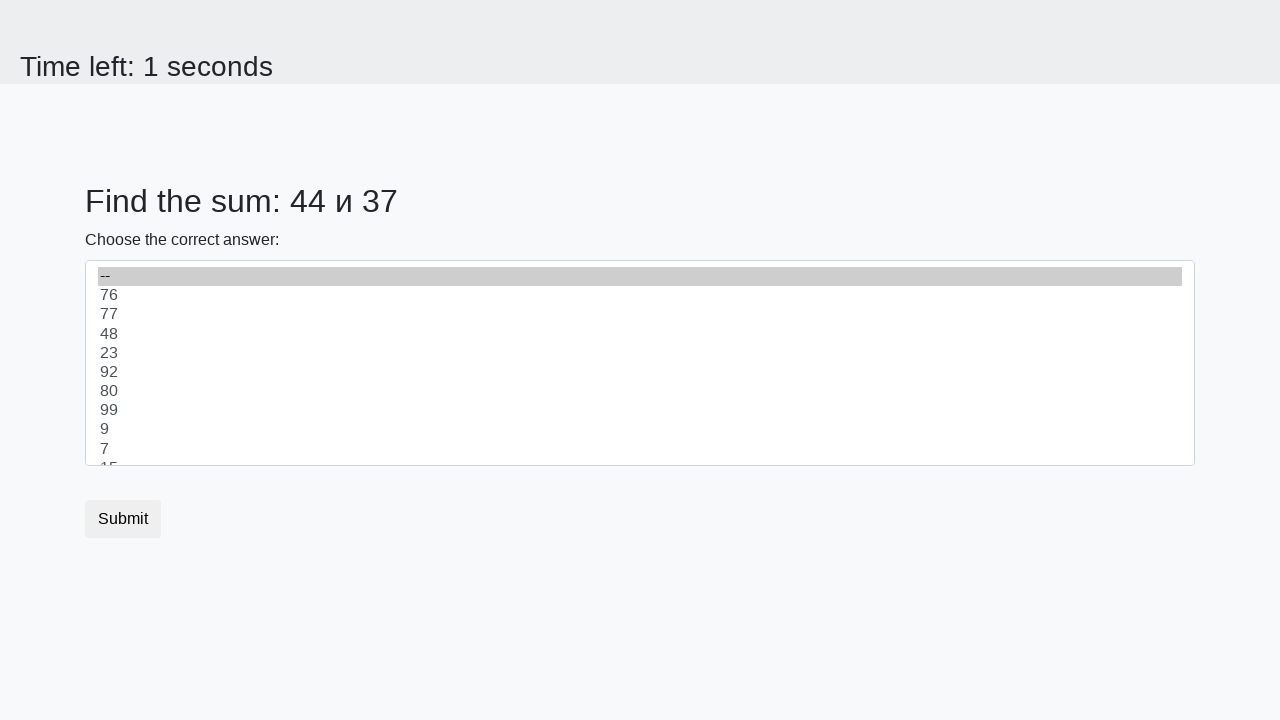

Located first number element (#num1)
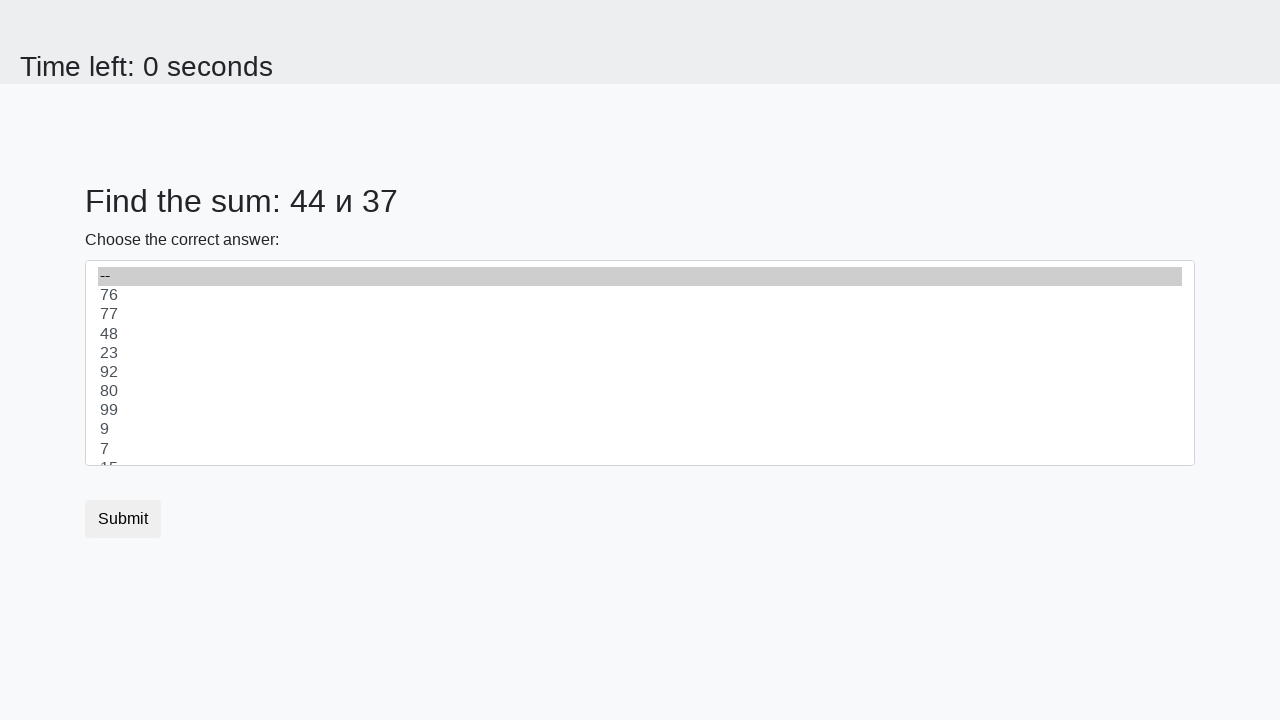

Located second number element (#num2)
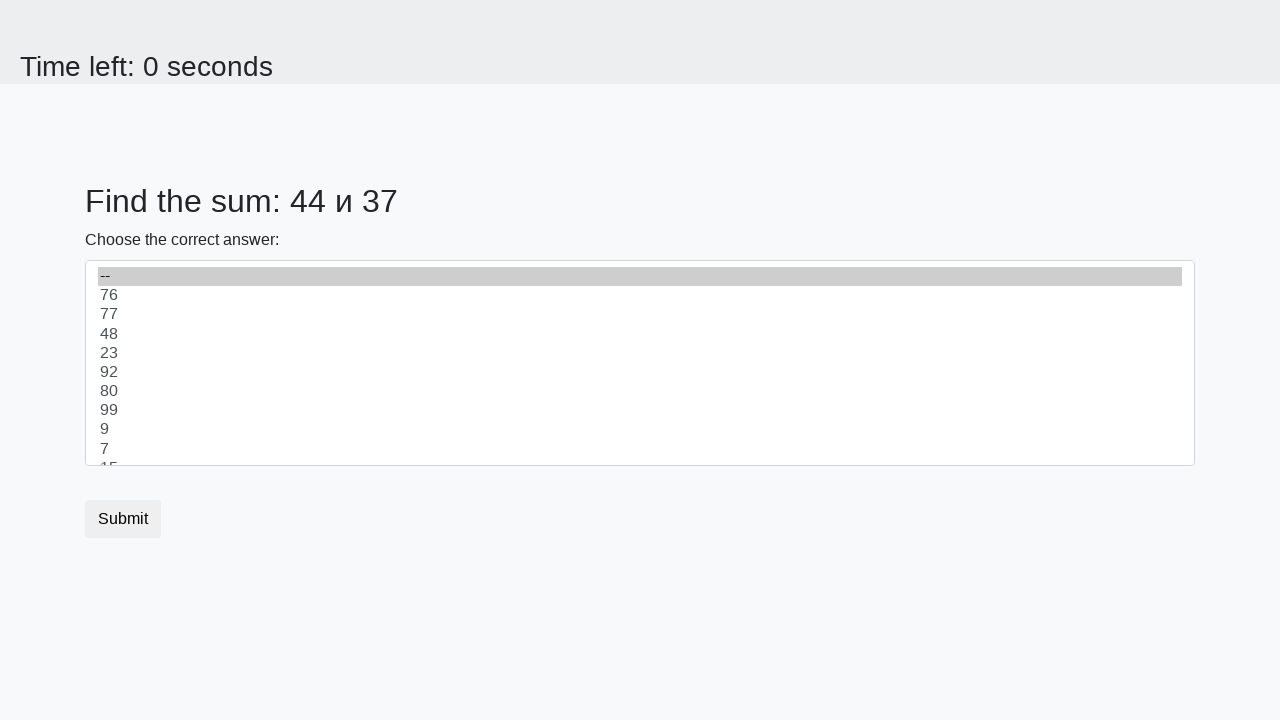

Read first number: 44
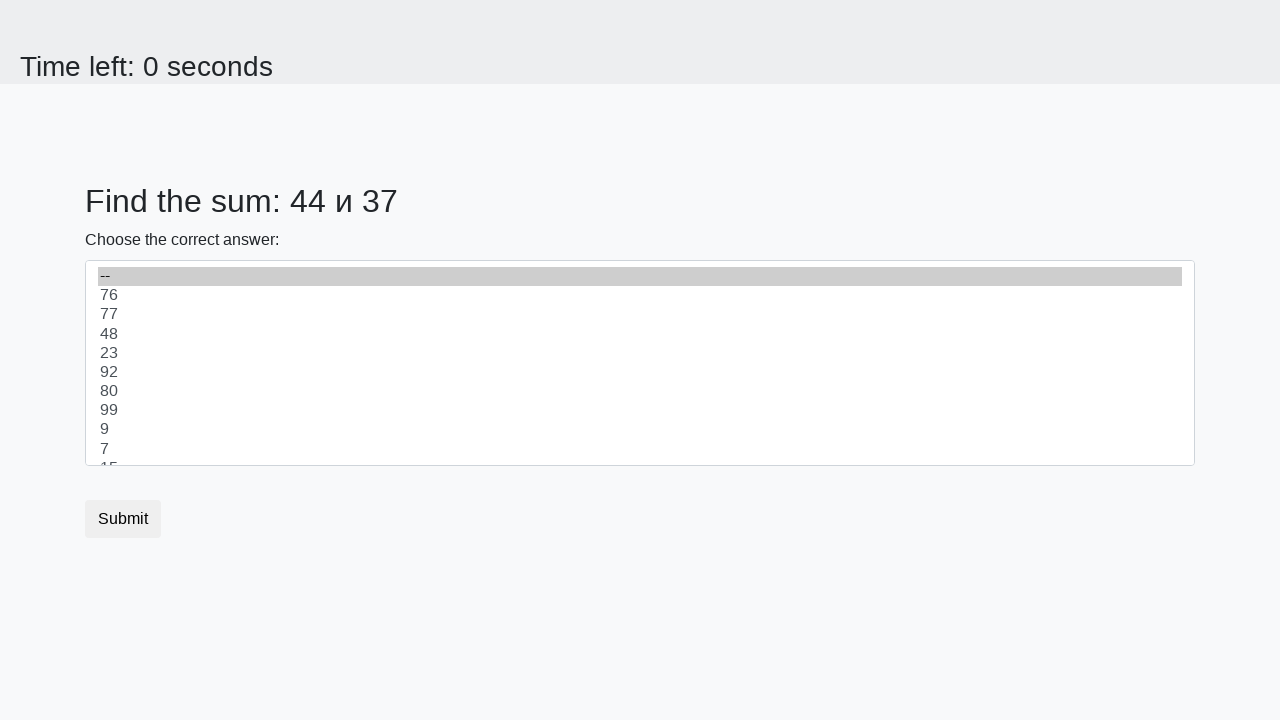

Read second number: 37
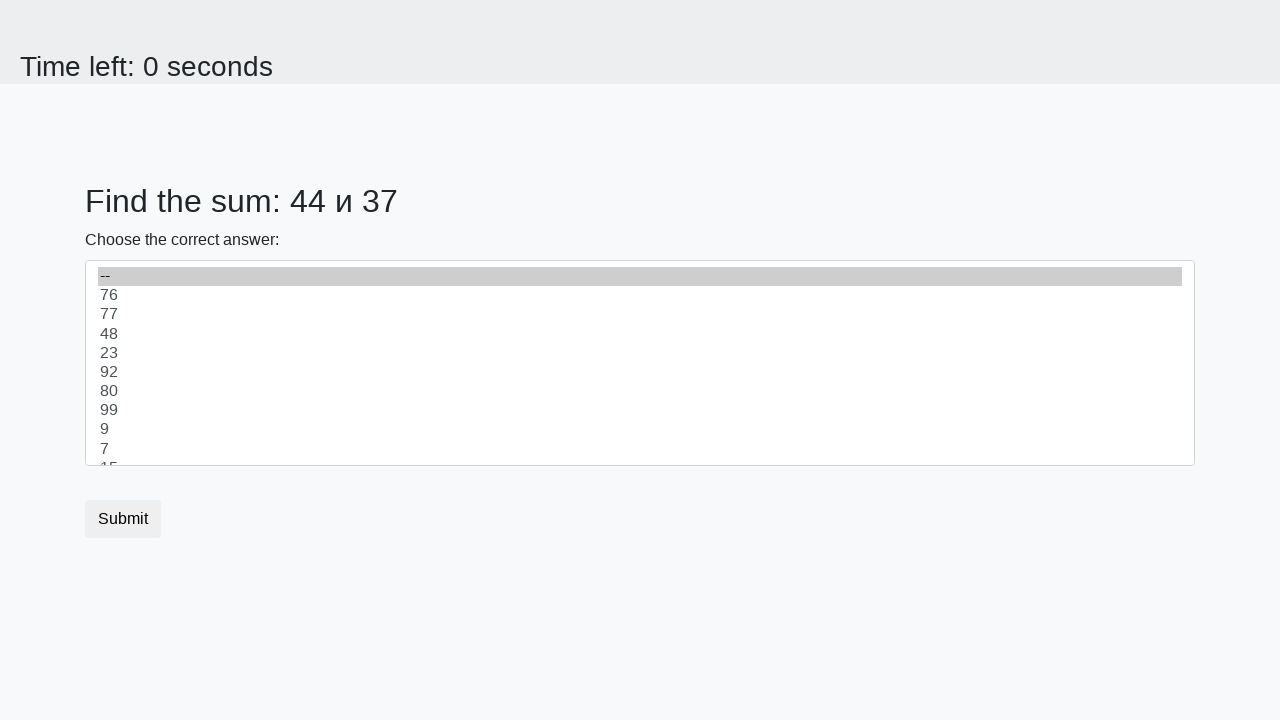

Calculated sum: 81
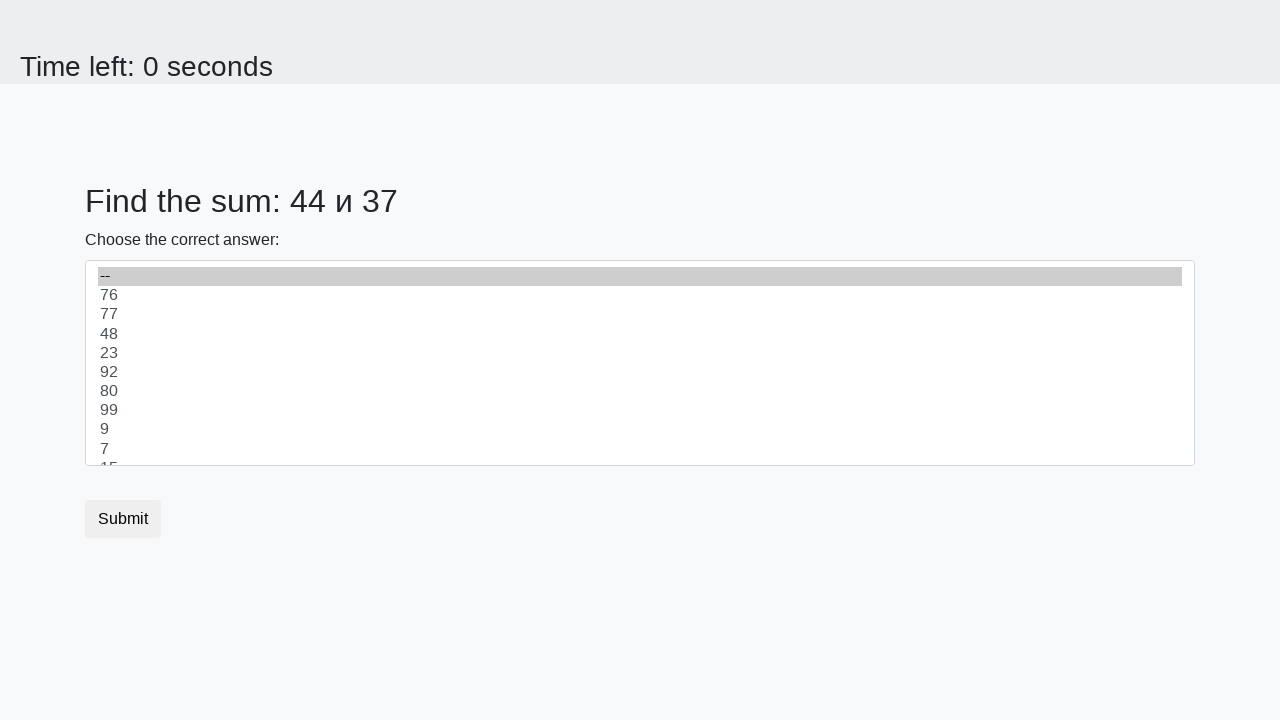

Selected value '81' from dropdown on select
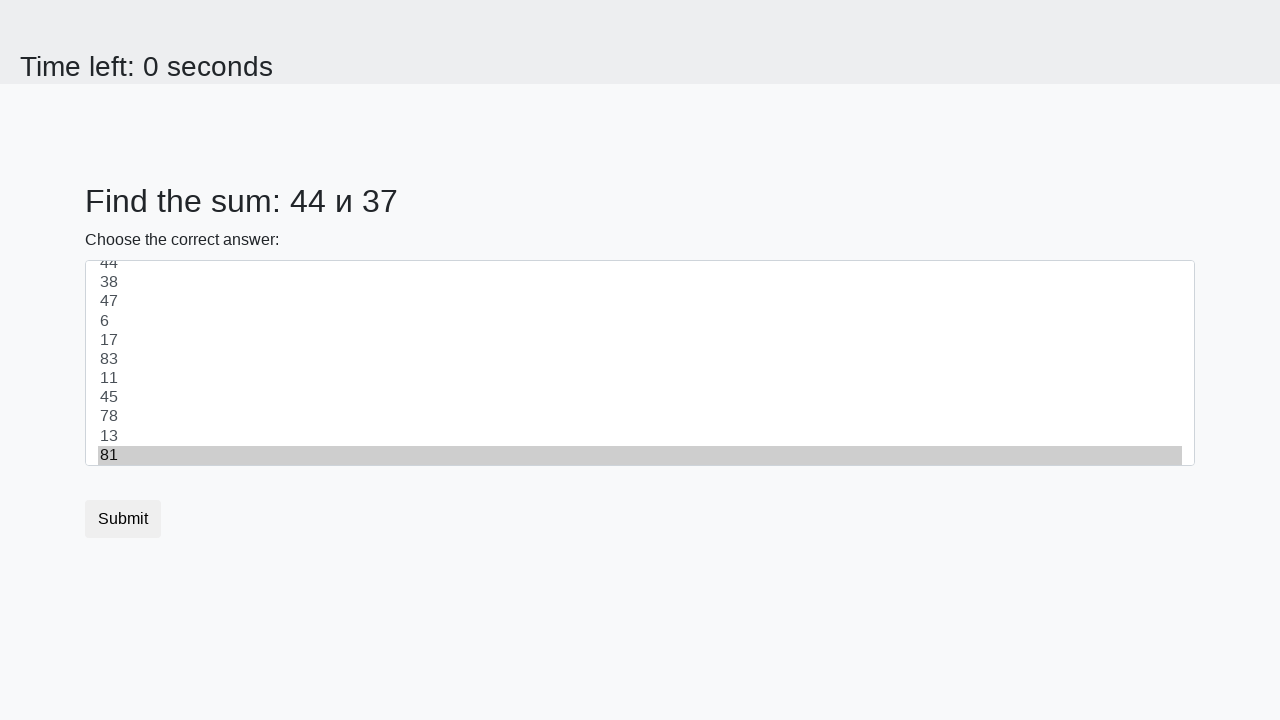

Clicked submit button at (123, 519) on [type='submit']
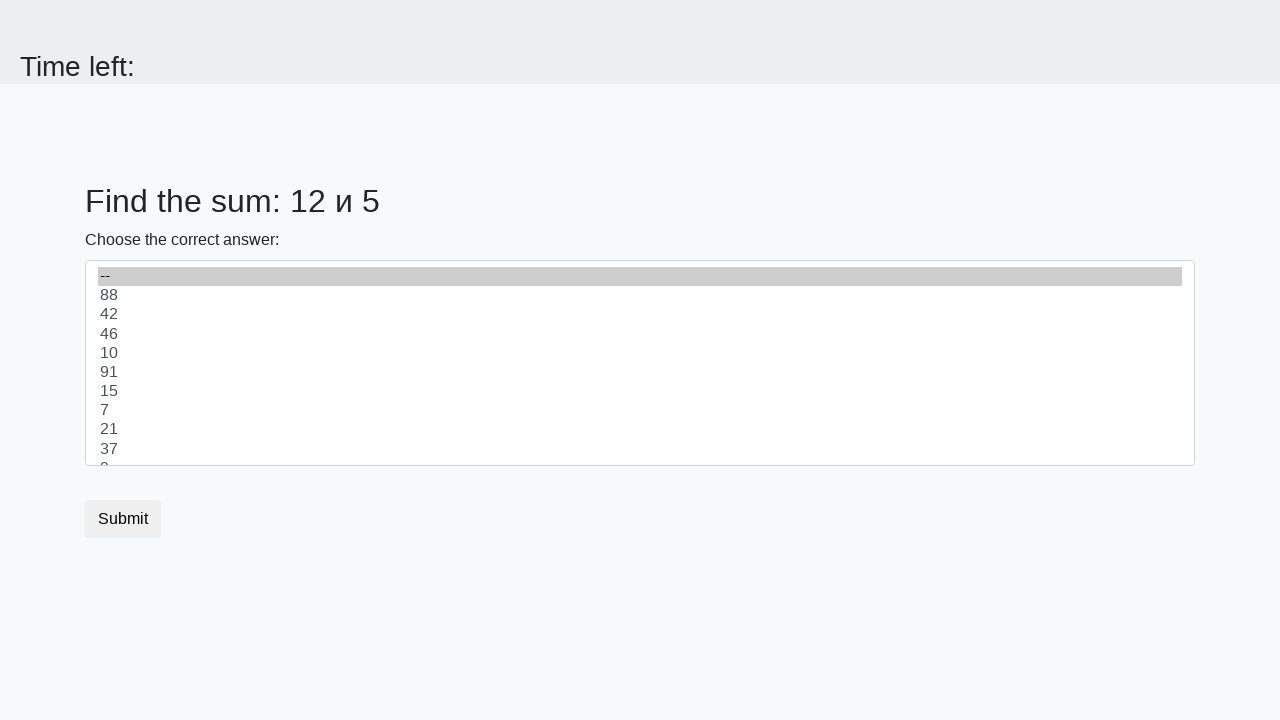

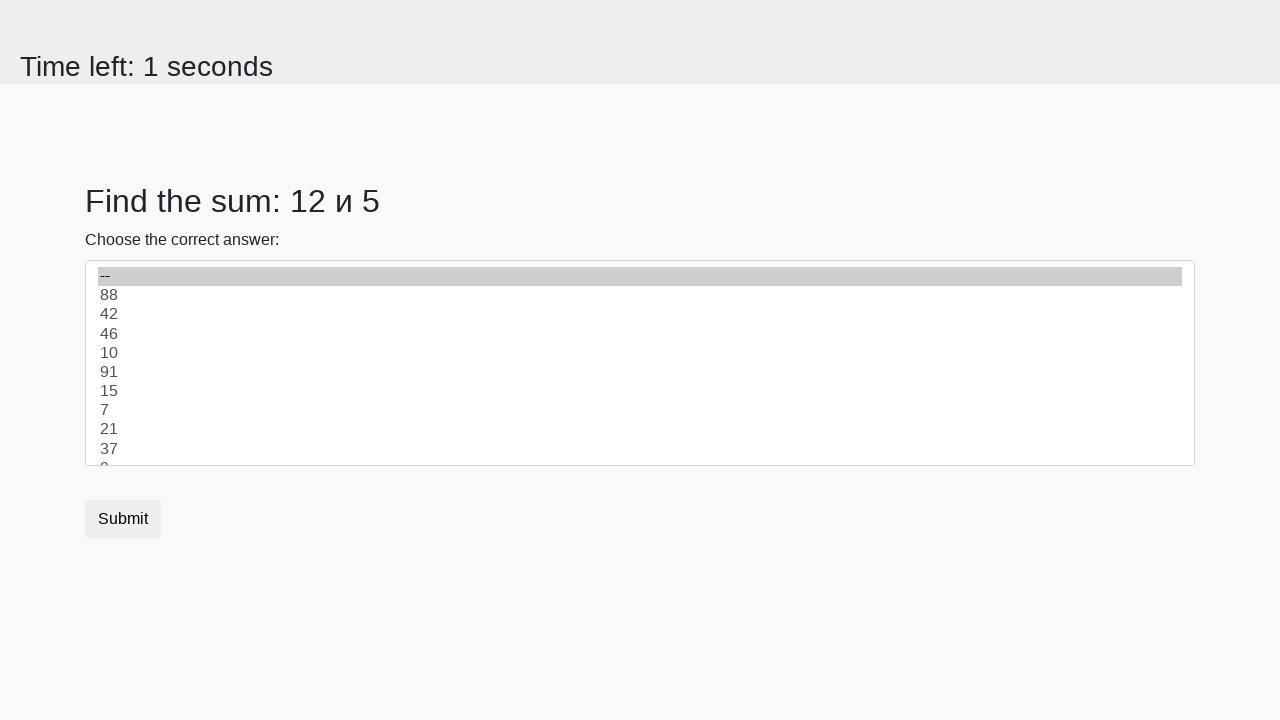